Tests country dropdown selection functionality by selecting "Brazil" from the dropdown, then changing the selection to "India".

Starting URL: https://www.orangehrm.com/orangehrm-30-day-trial/

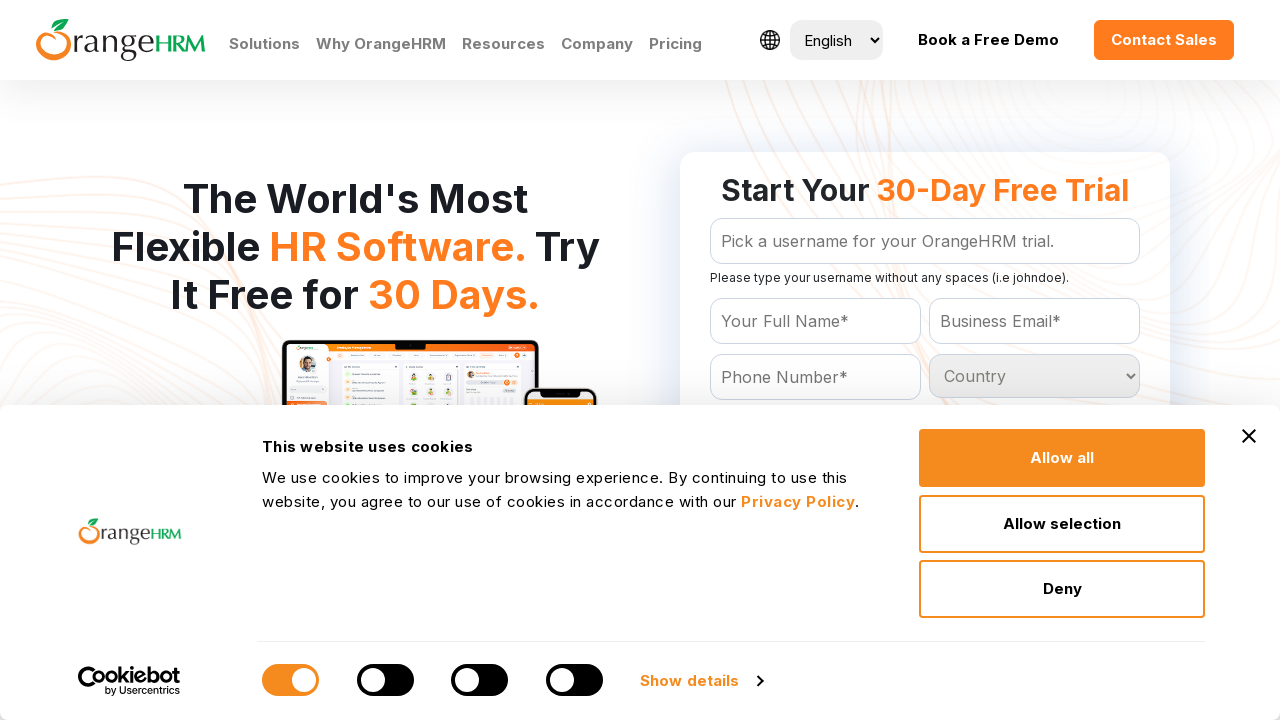

Waited for country dropdown to be available
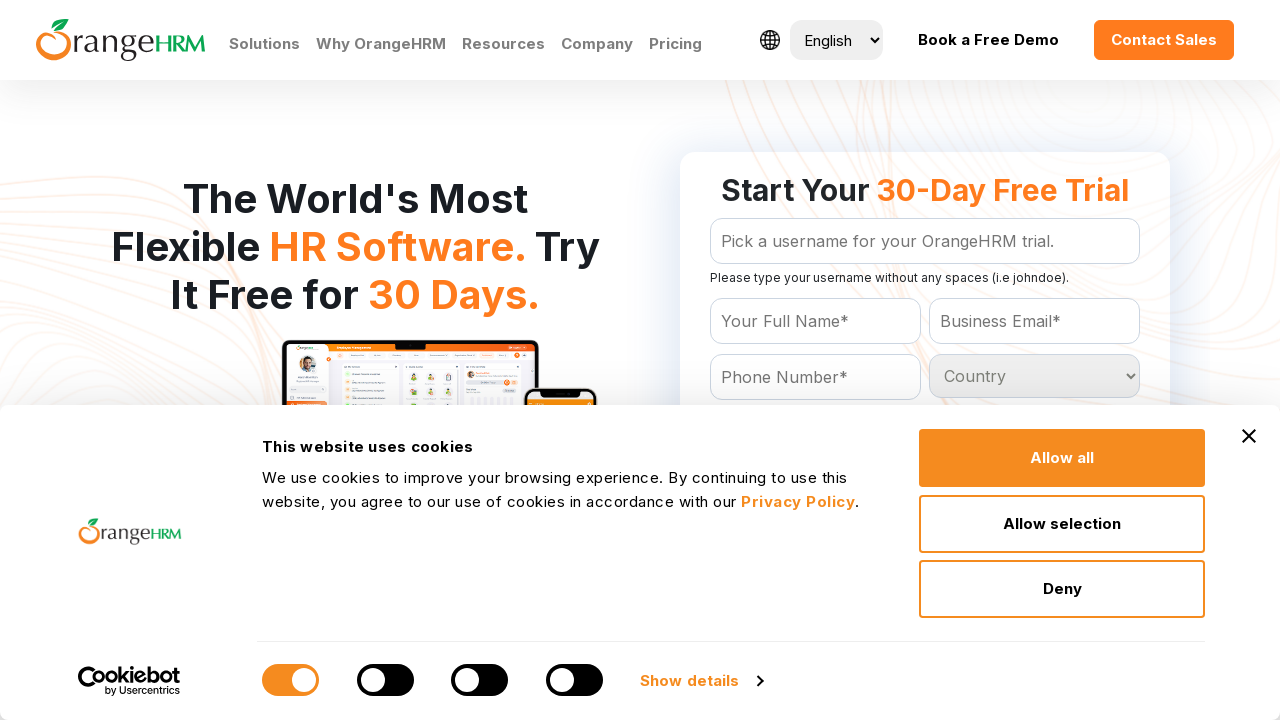

Selected 'Brazil' from the country dropdown on #Form_getForm_Country
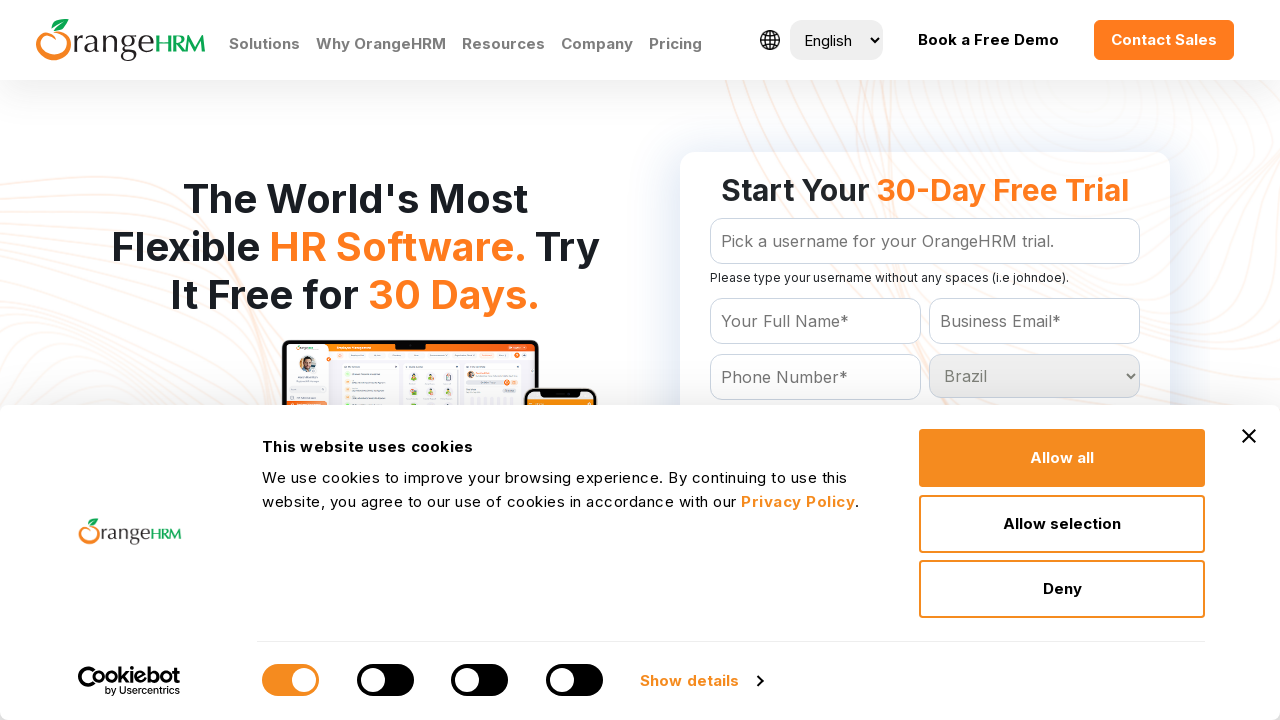

Waited 1 second to observe Brazil selection
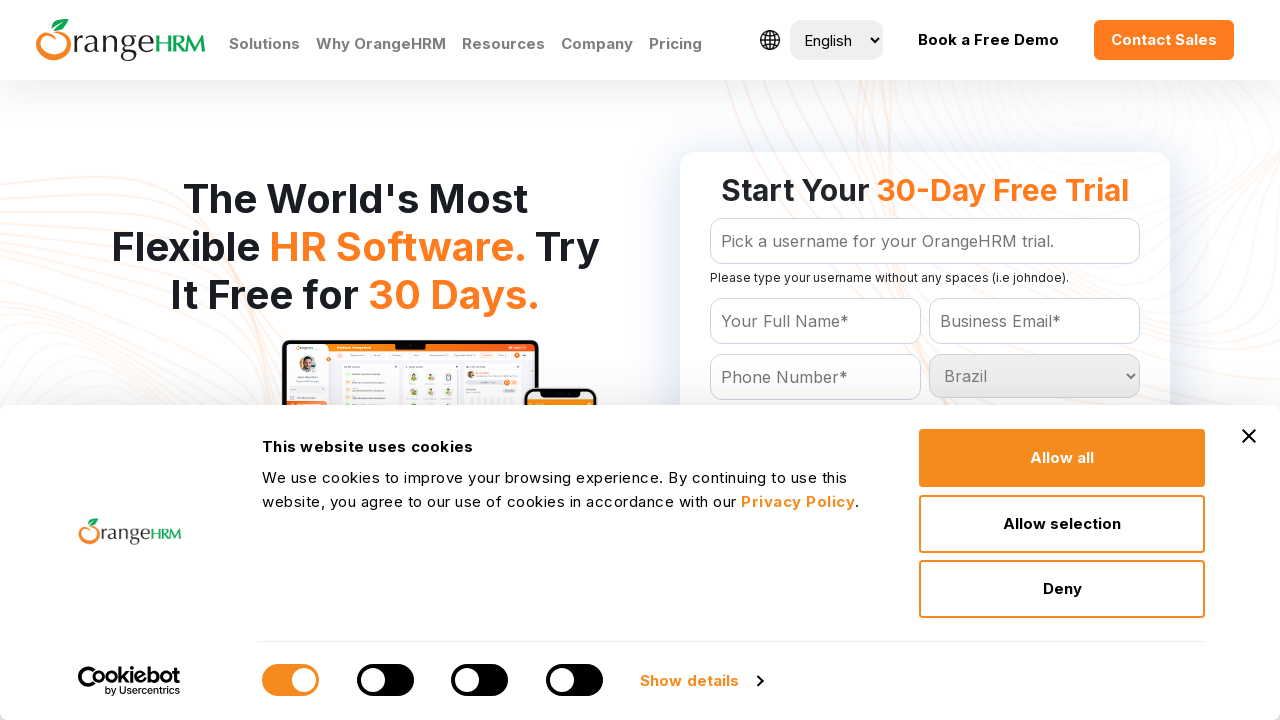

Selected 'India' from the country dropdown on #Form_getForm_Country
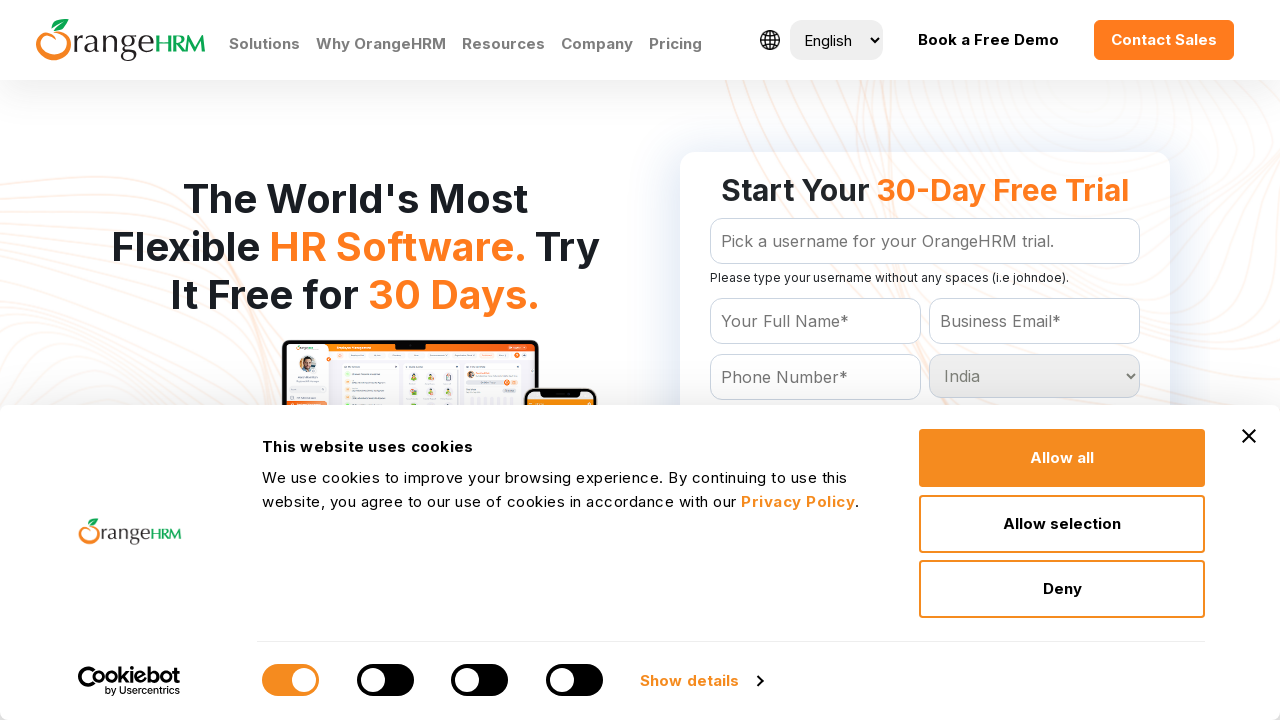

Waited 500ms for India selection to be applied
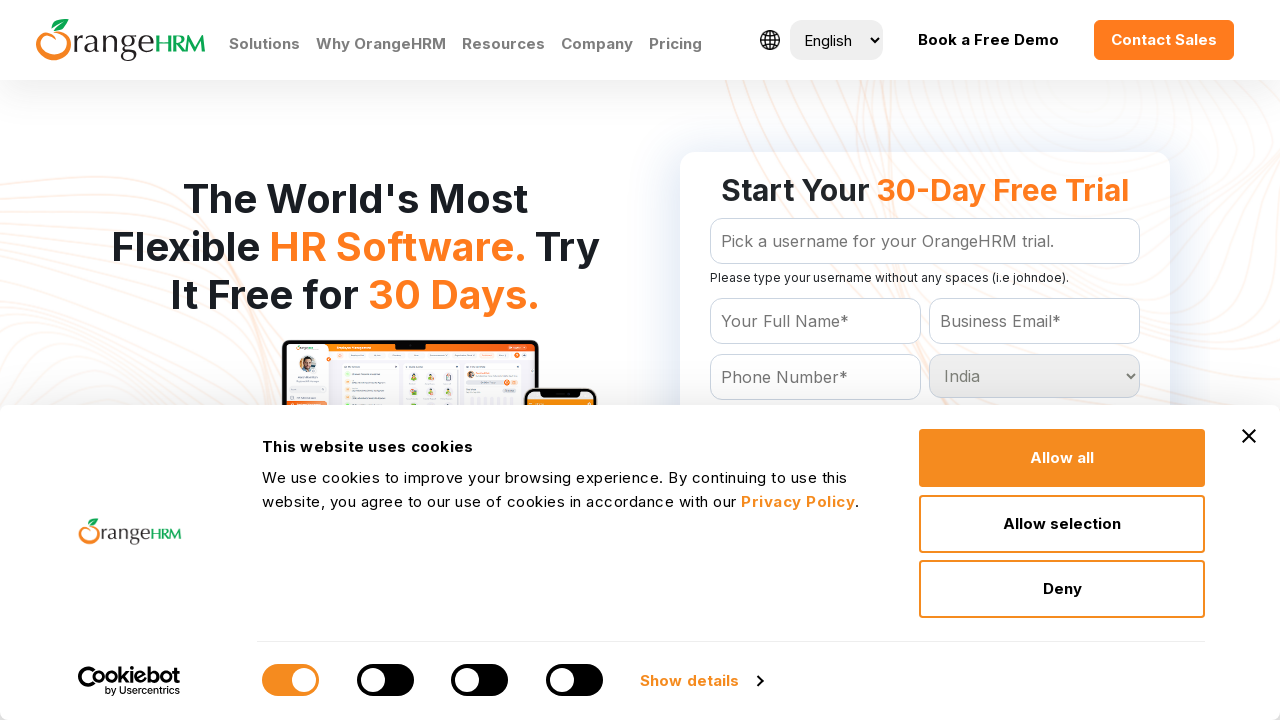

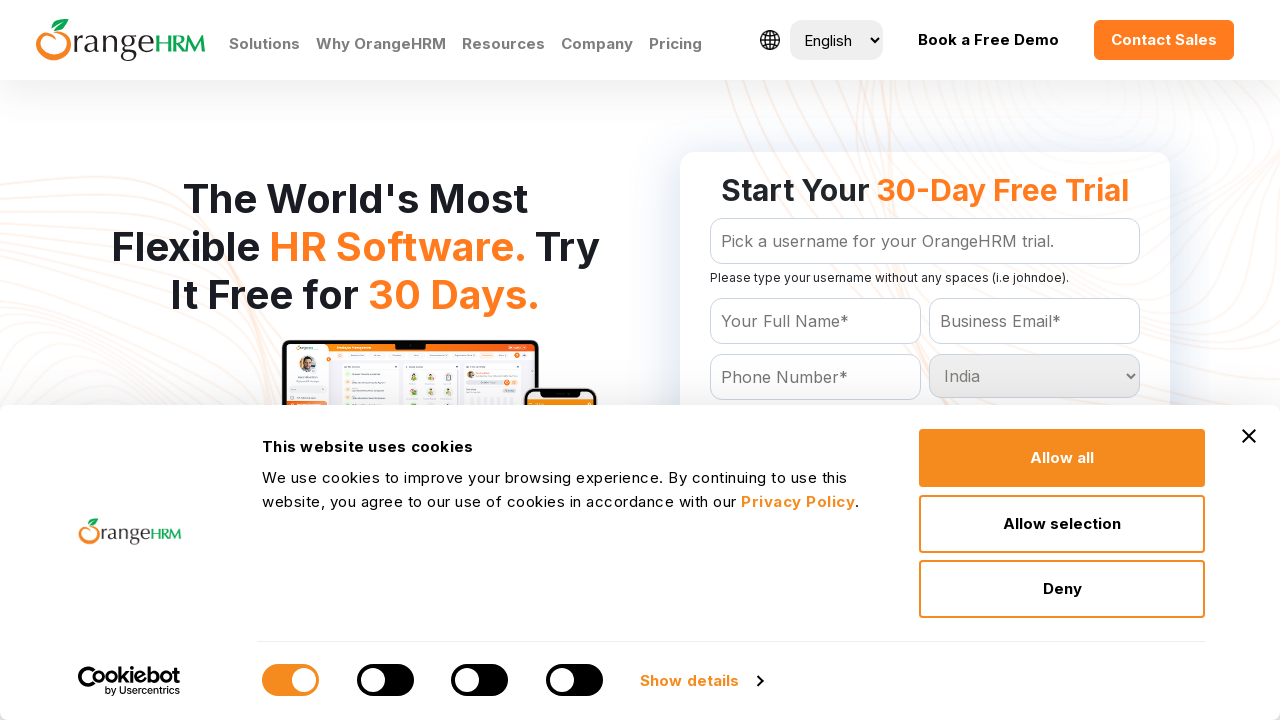